Navigates to Rotten Tomatoes homepage and interacts with the dynamic list items to verify they are loaded and accessible

Starting URL: https://www.rottentomatoes.com

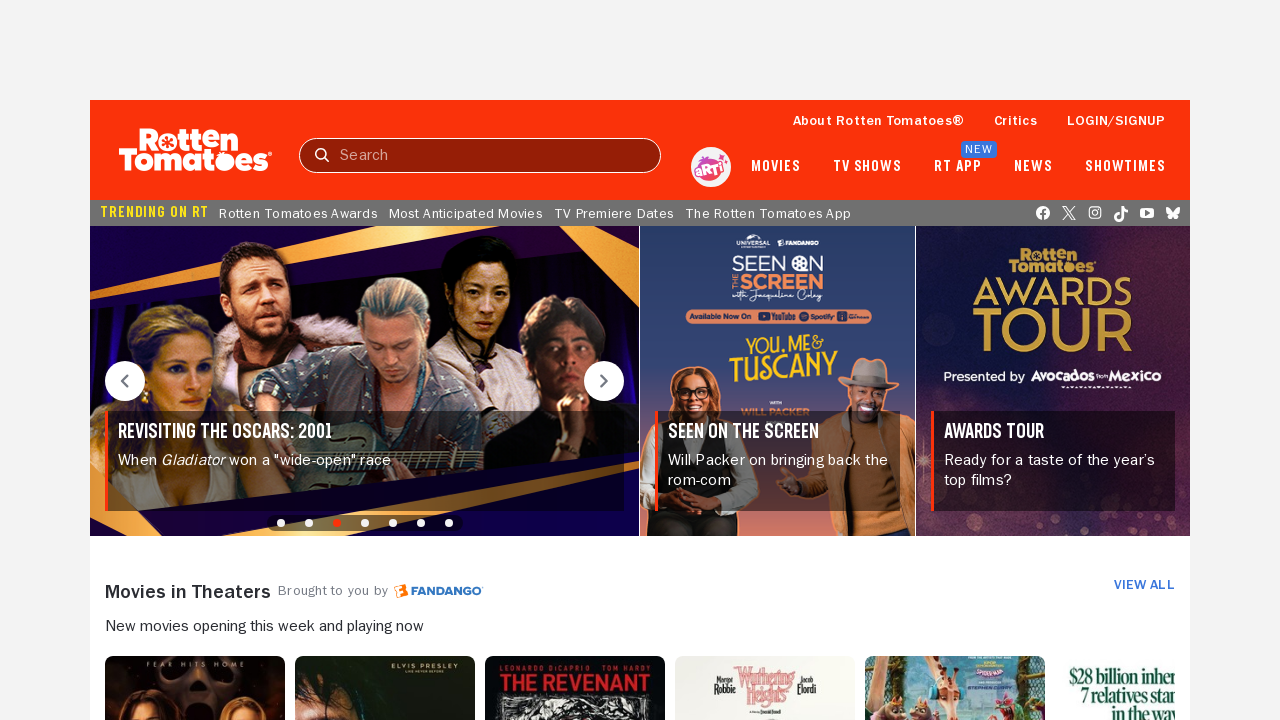

Waited for dynamic list items to load on Rotten Tomatoes homepage
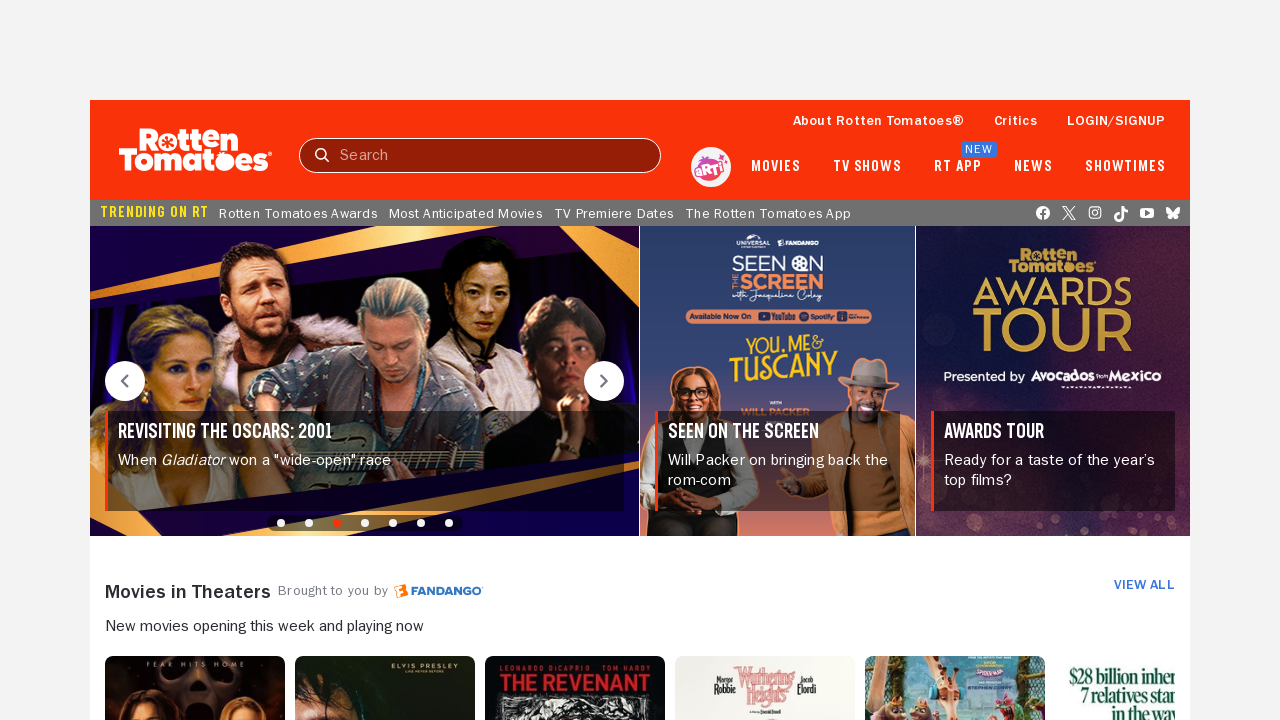

Located all list items in the dynamic list
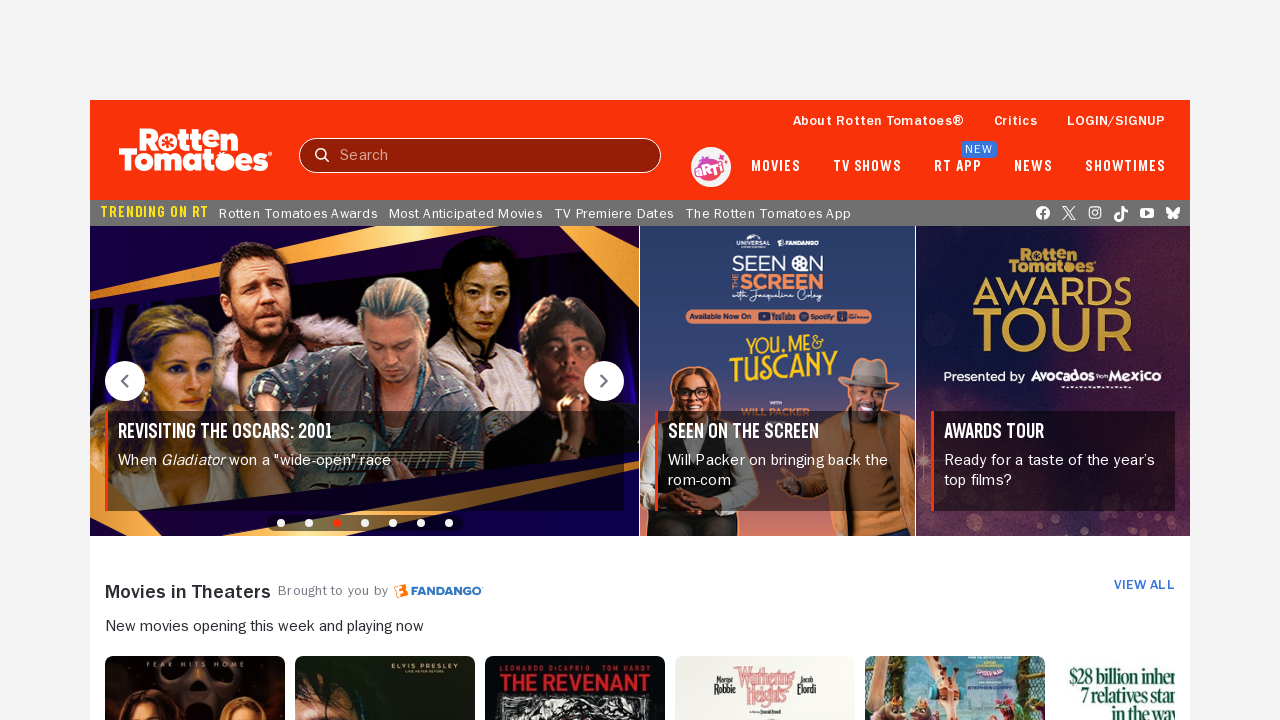

Verified first list item is visible
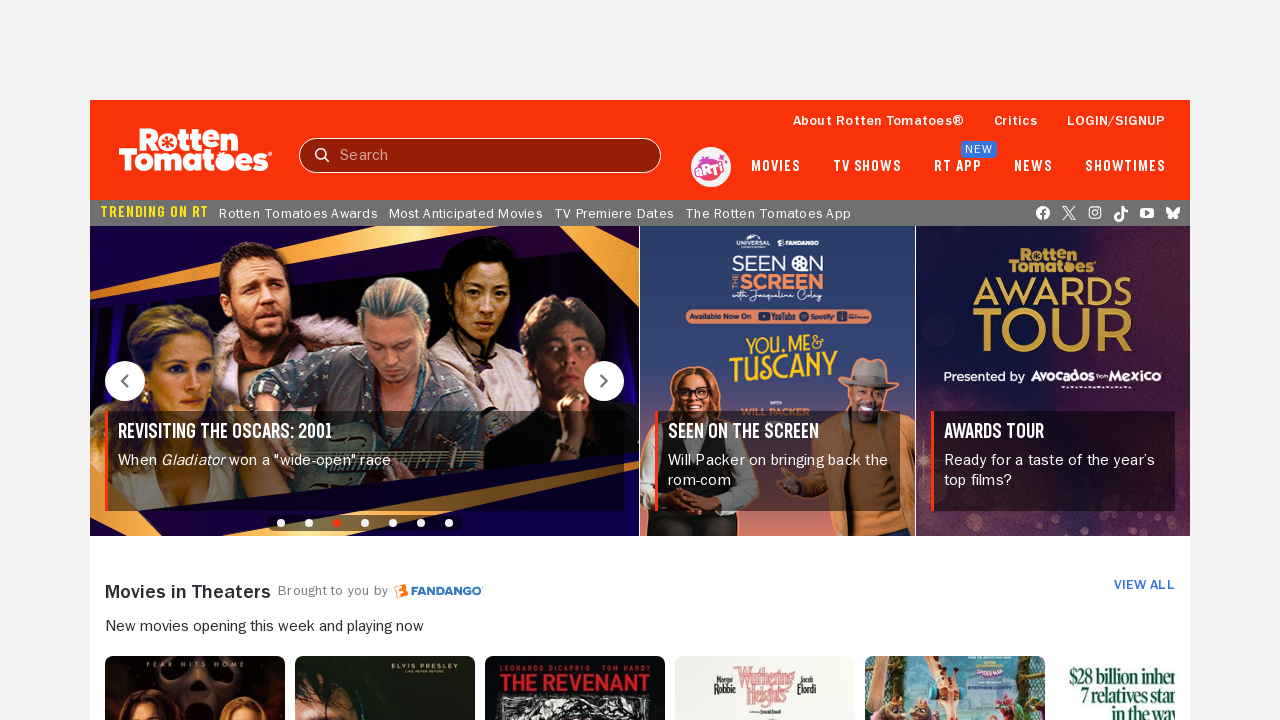

Verified title elements are loaded and accessible in the dynamic list
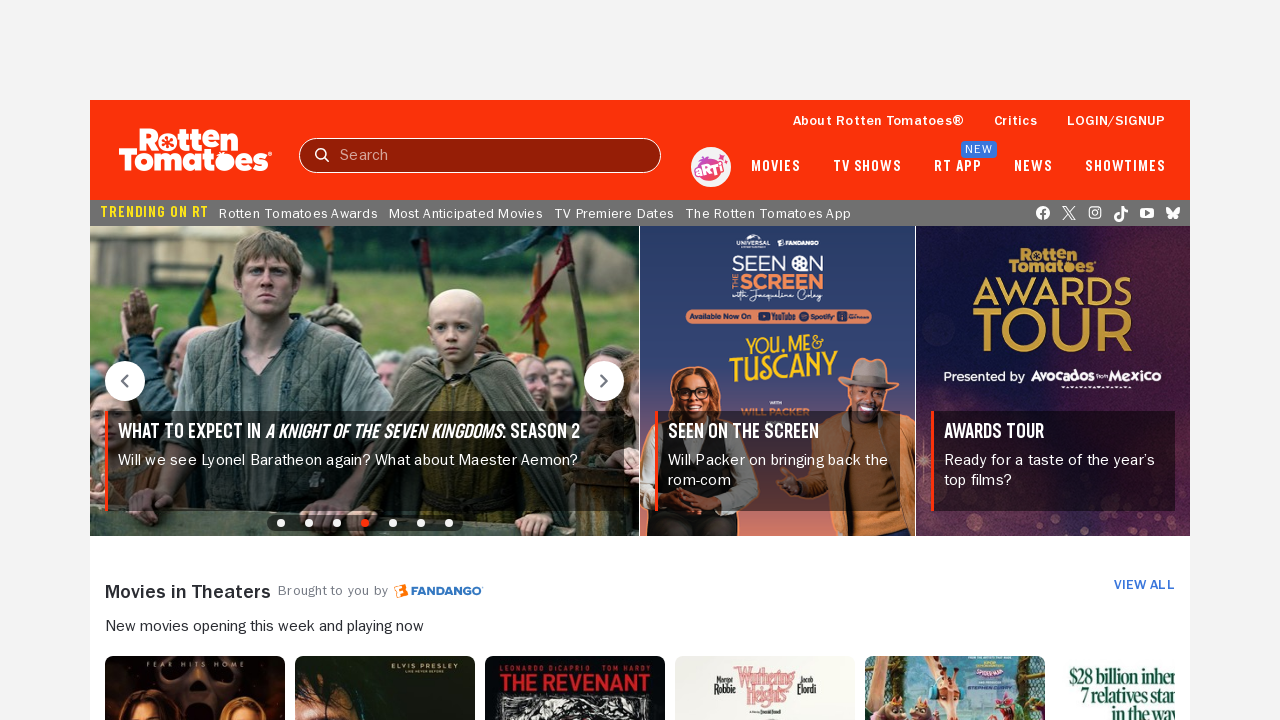

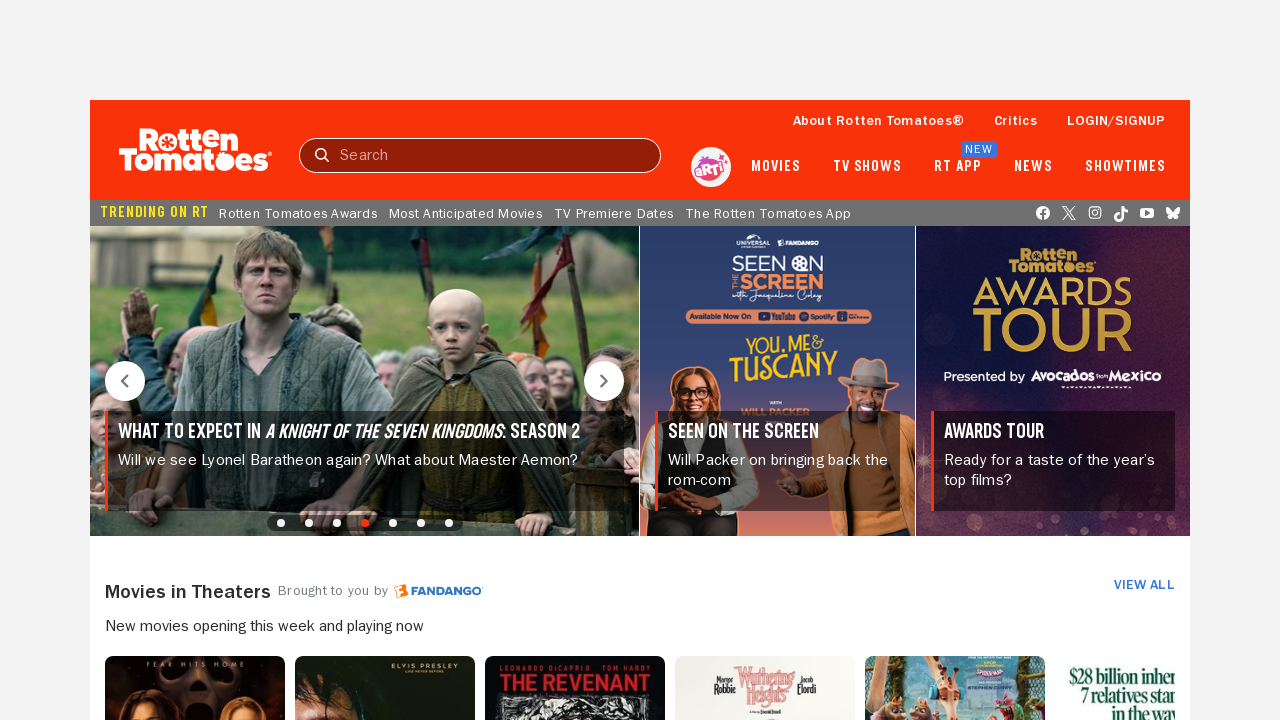